Navigates to Coto Digital's alfajores category page, scrolls down to load dynamically loaded products, and verifies that product listings are displayed on the page.

Starting URL: https://www.cotodigital.com.ar/sitios/cdigi/categoria/catalogo-almacén-golosinas-alfajores/_/N-1njwjm5

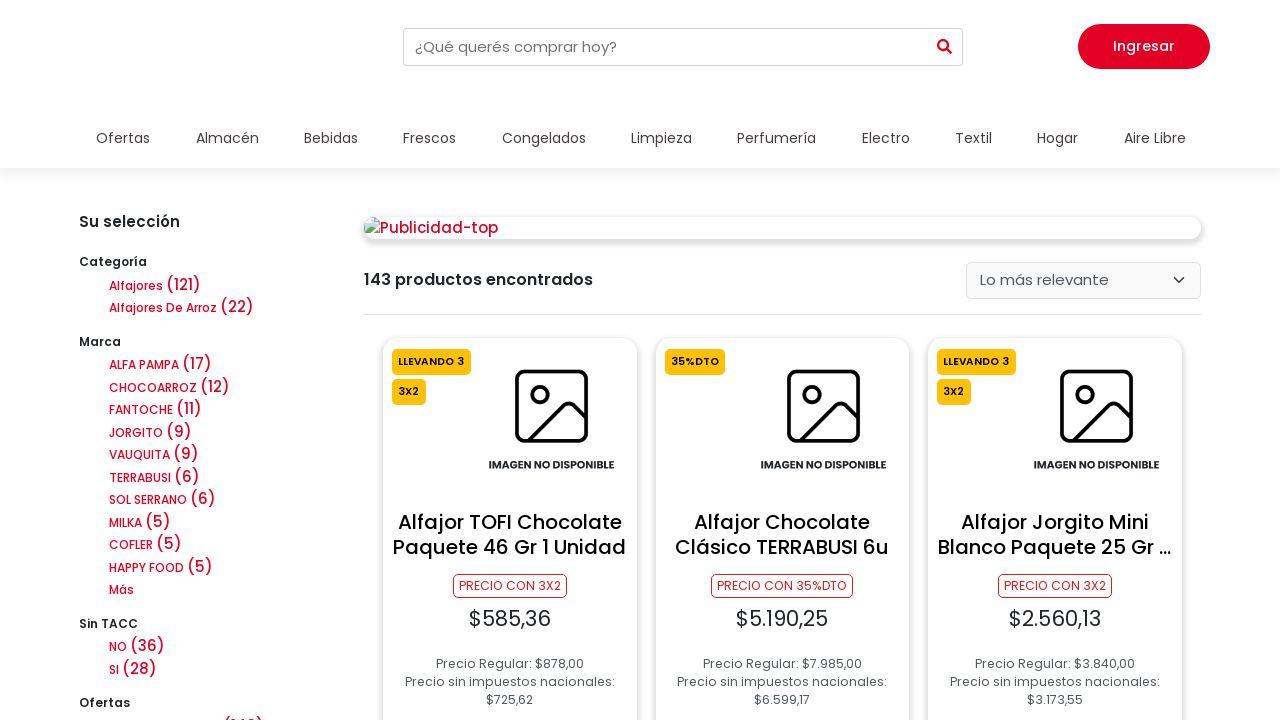

Waited for page to reach networkidle state
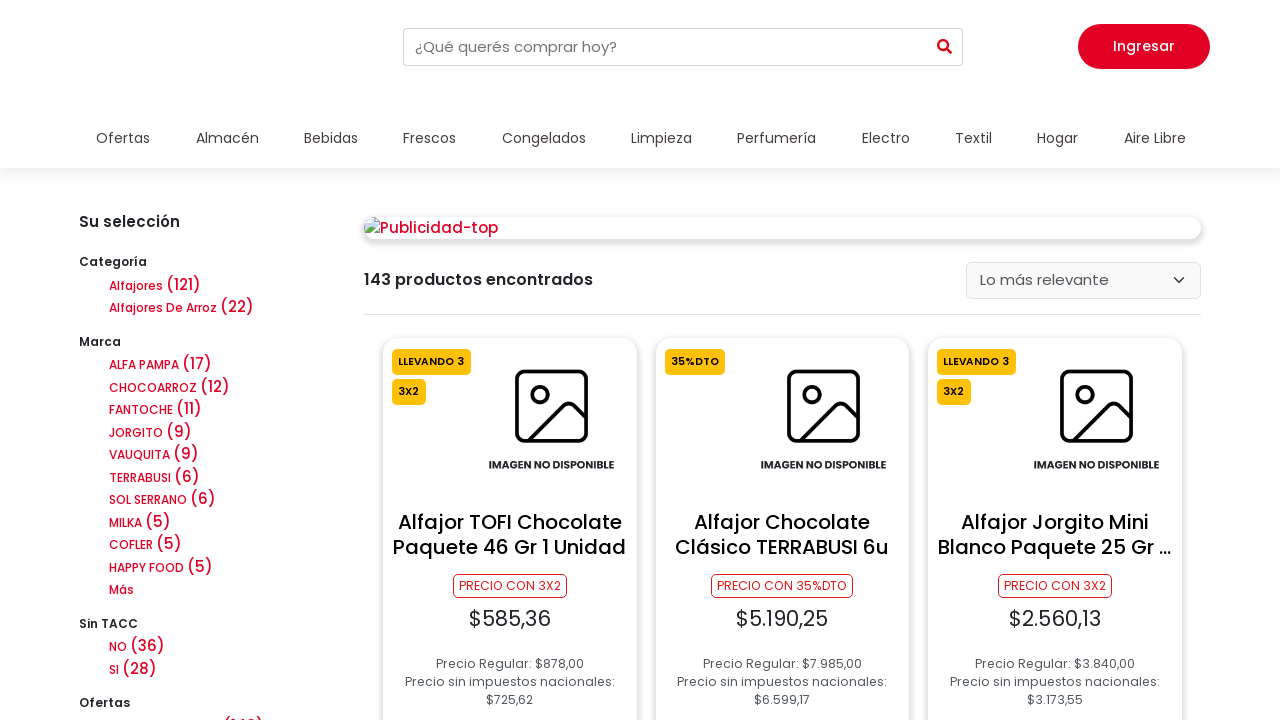

Retrieved initial scroll height of page
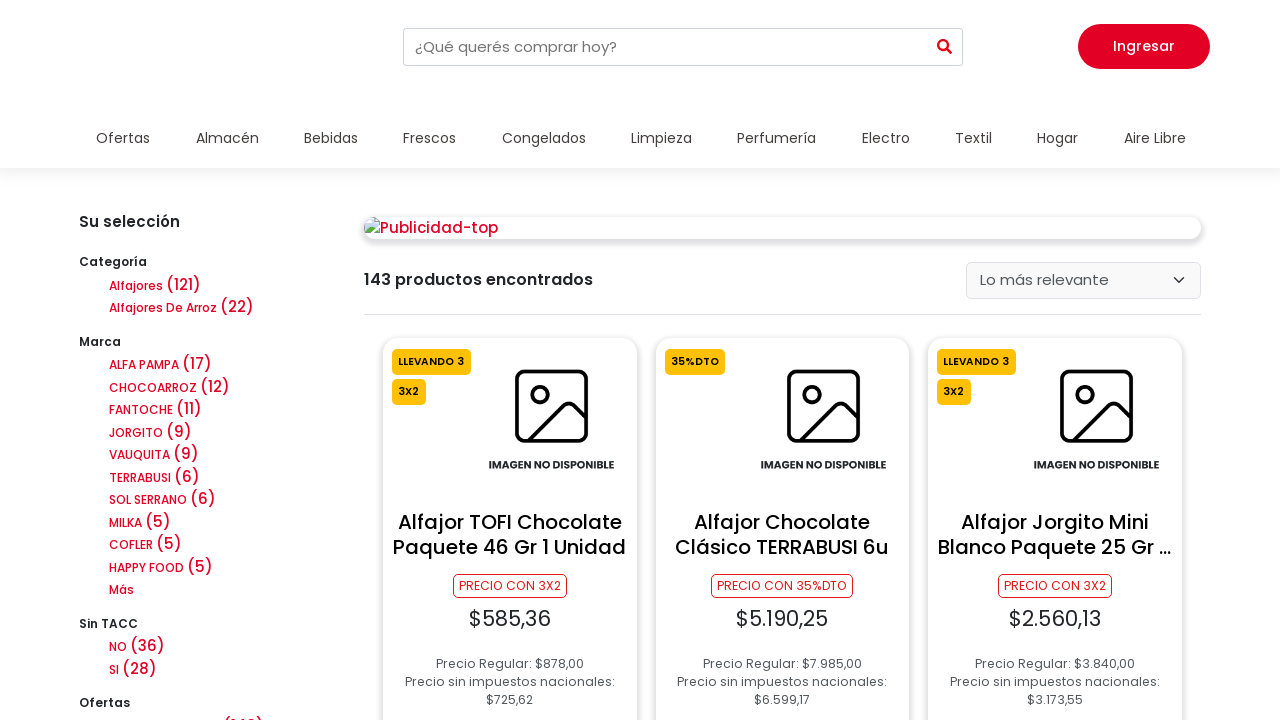

Pressed End key to scroll to bottom
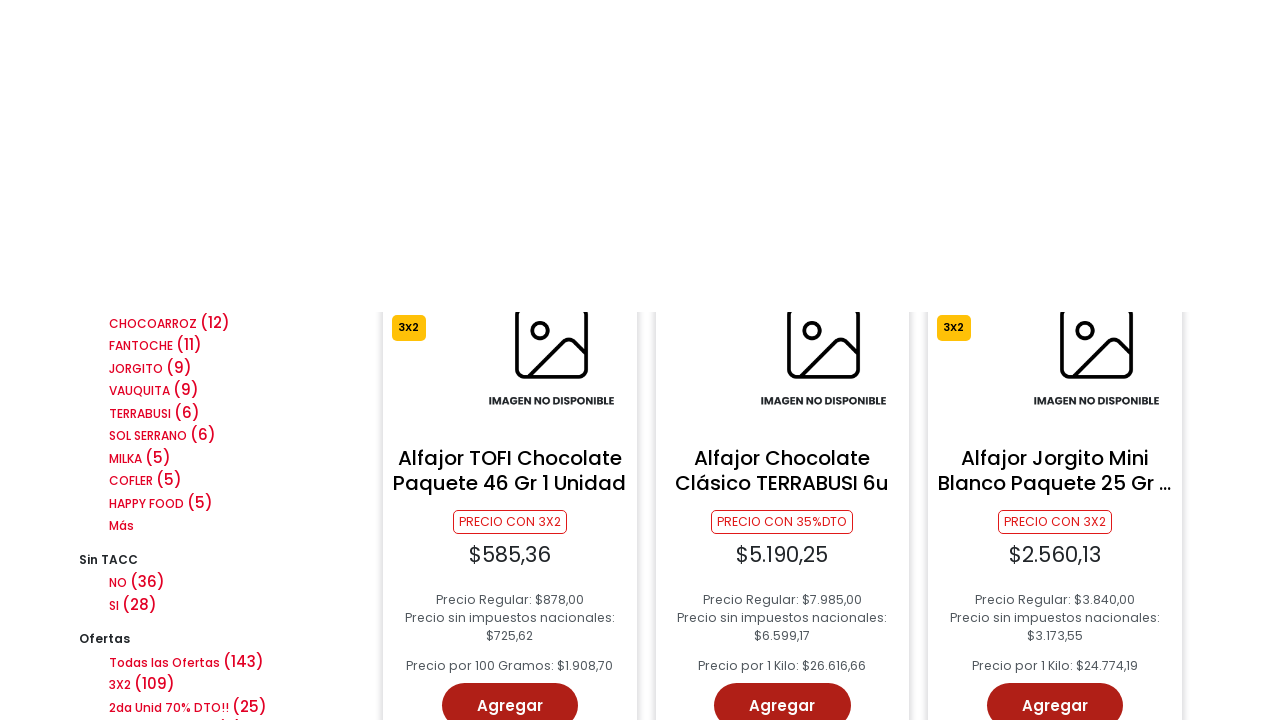

Waited 3 seconds for dynamic content to load
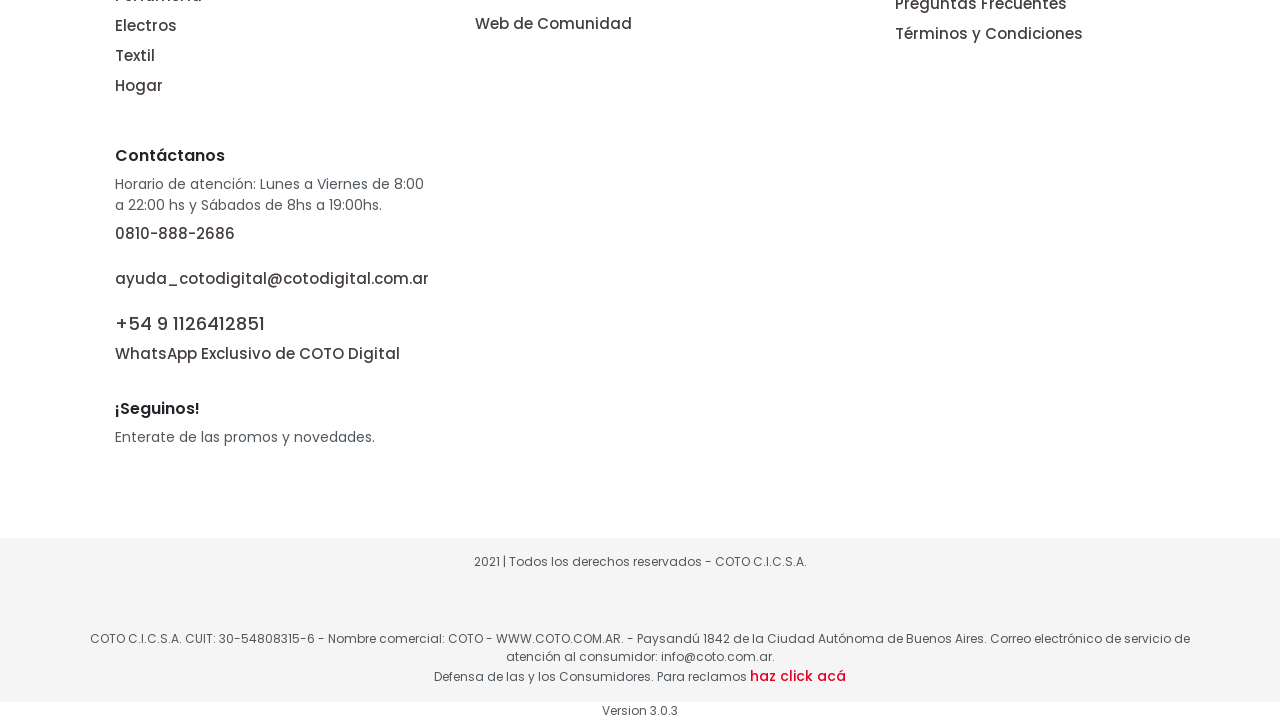

Retrieved new scroll height to check if more content loaded
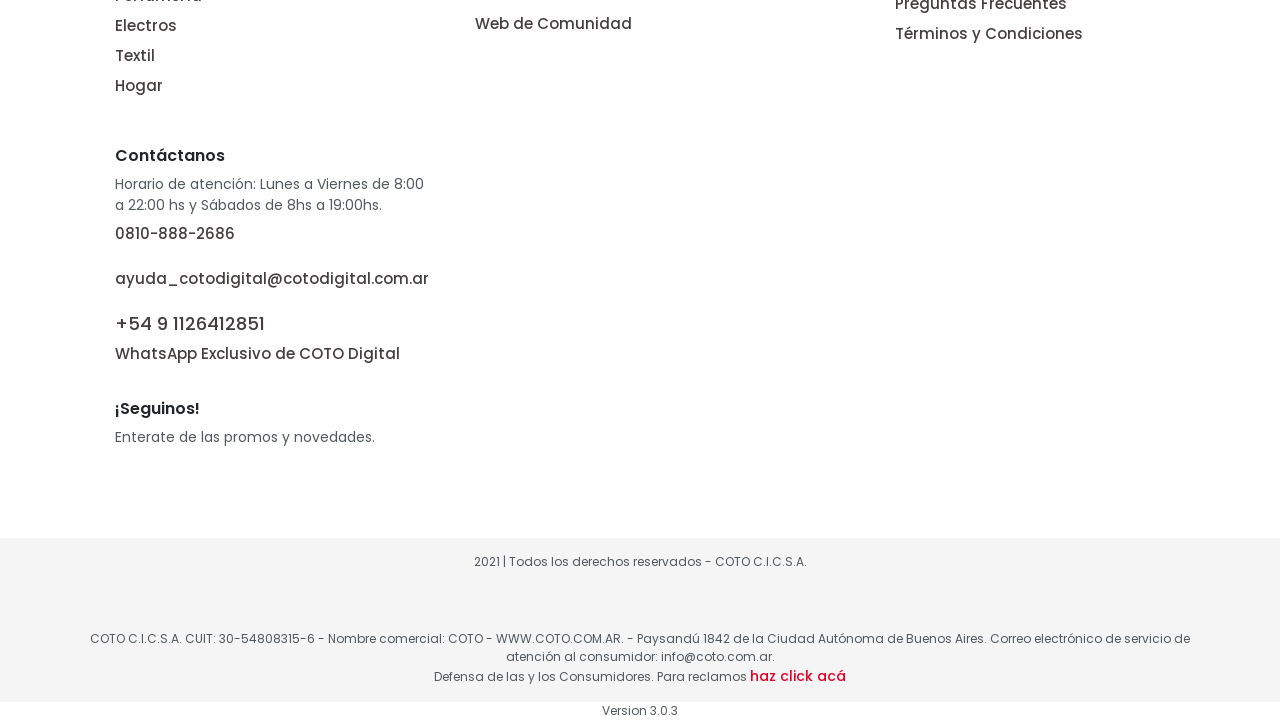

Reached bottom of page - no more content to load
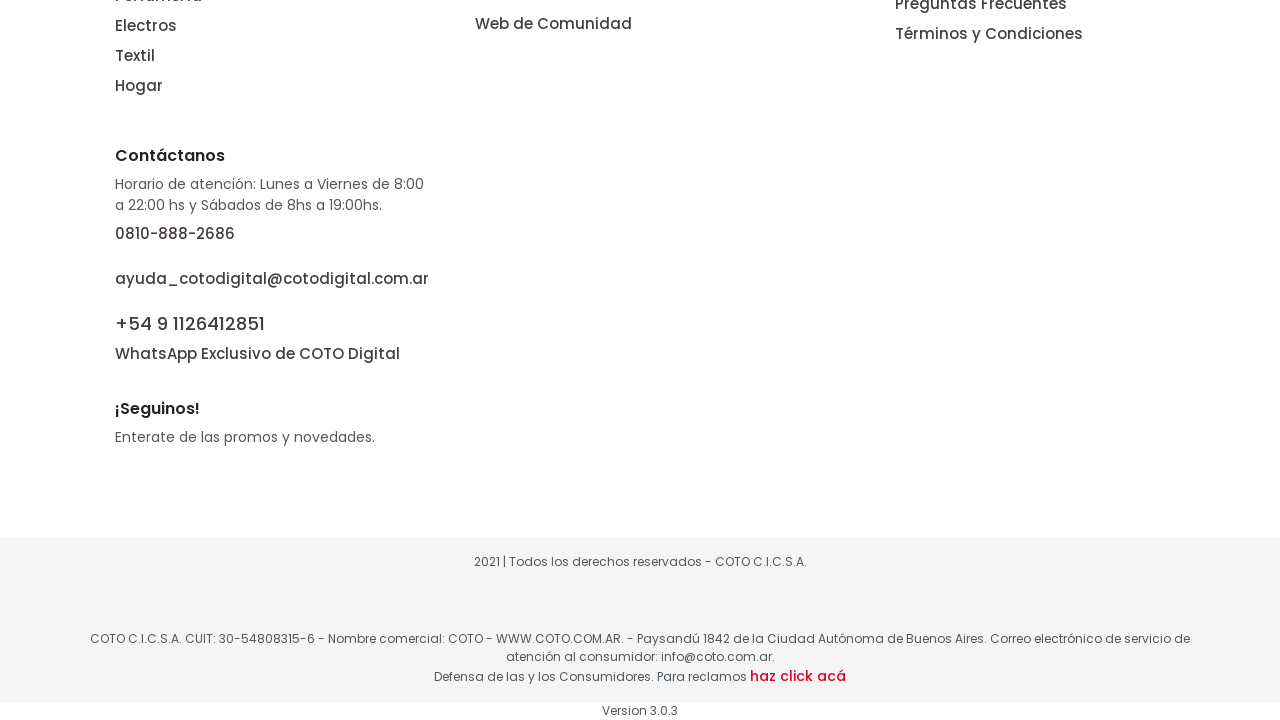

Verified that product listings are displayed with 'nombre-producto' selector
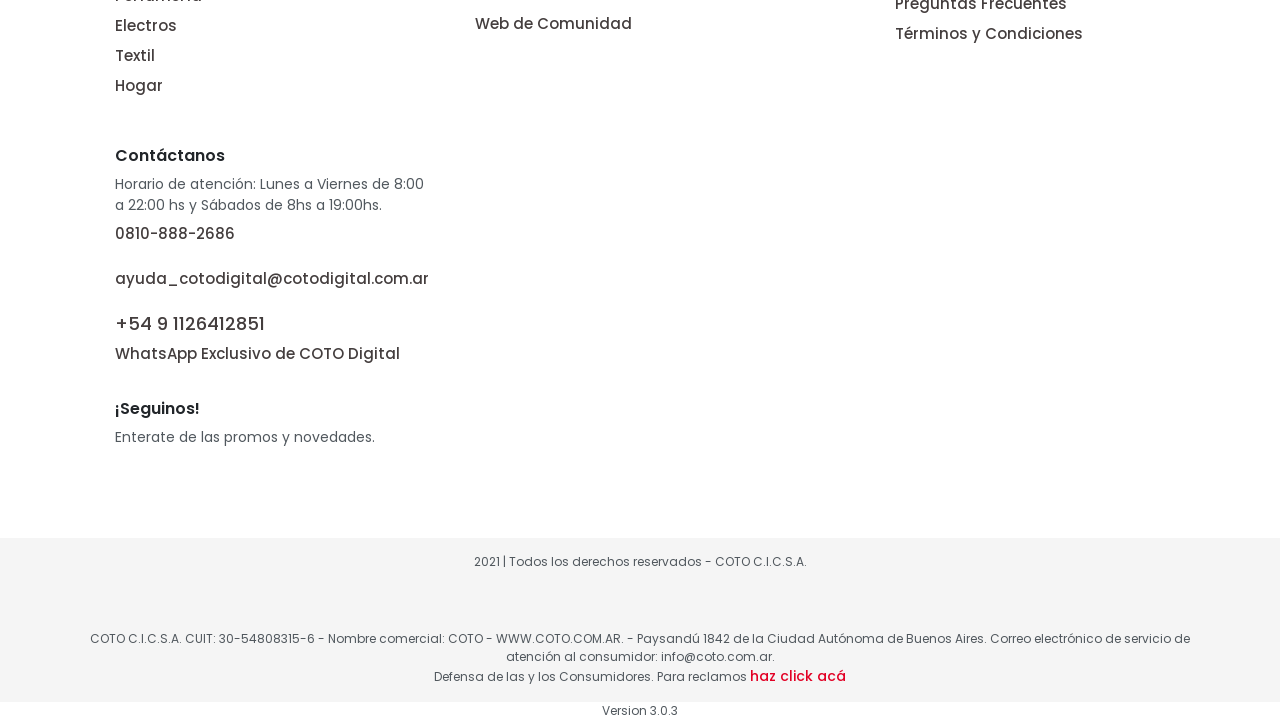

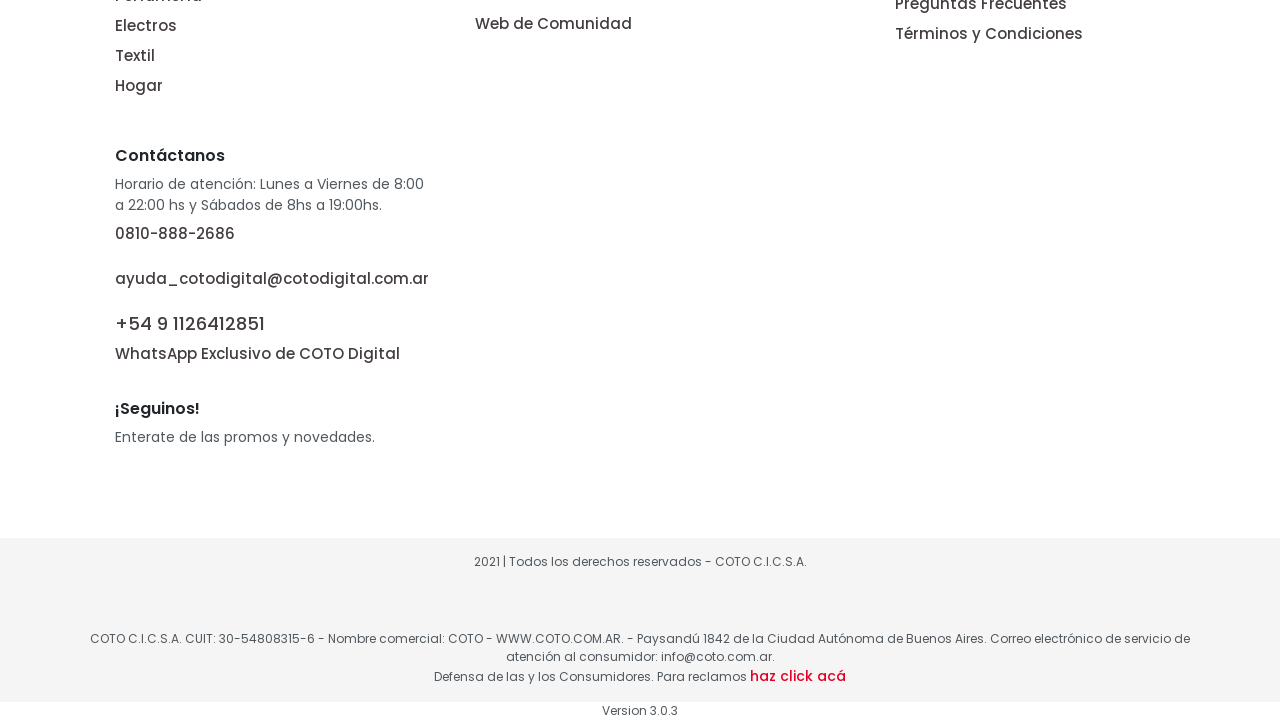